Verifies that the online top-up block contains the expected title text "Онлайн пополнение без комиссии"

Starting URL: https://www.mts.by/

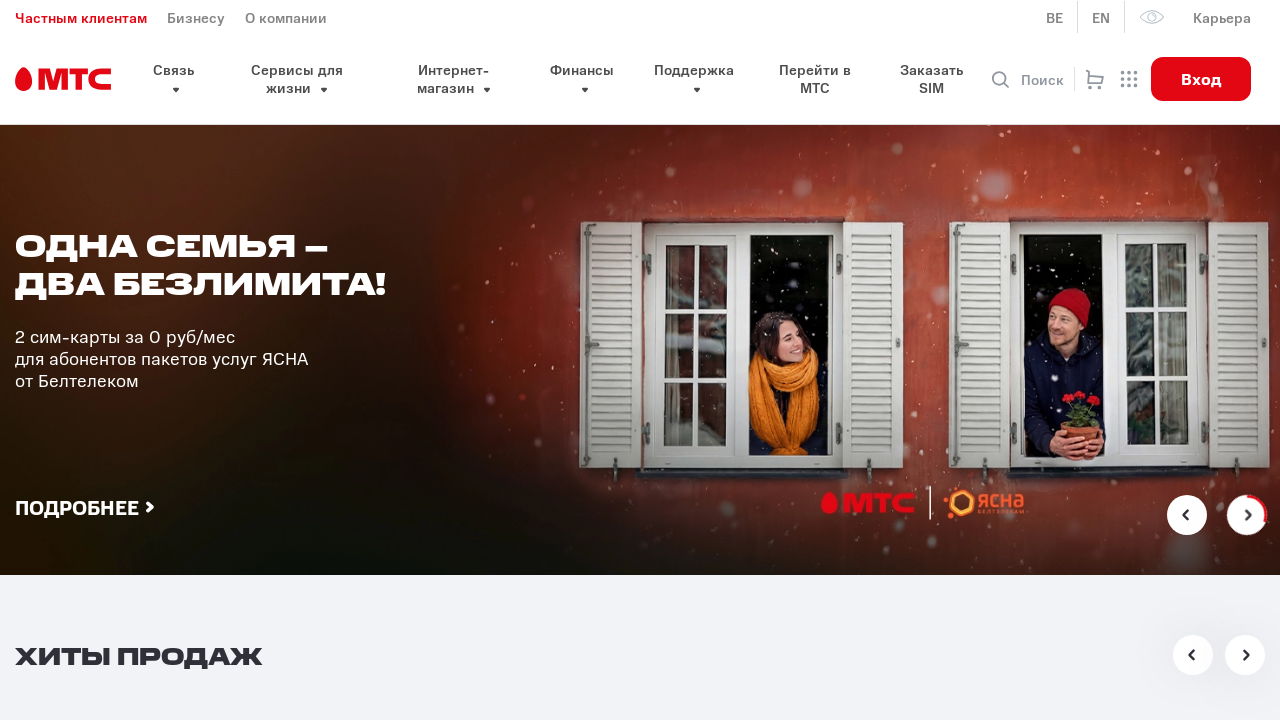

Navigated to https://www.mts.by/
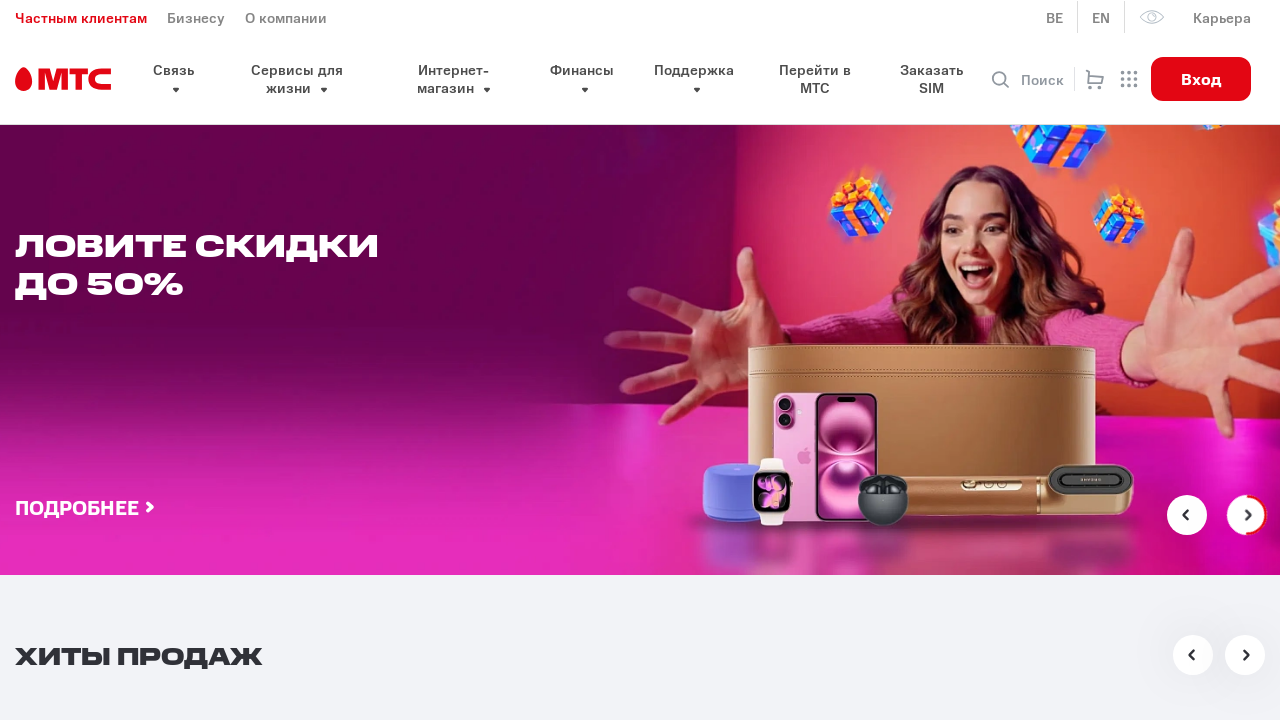

Online top-up block section appeared with expected title
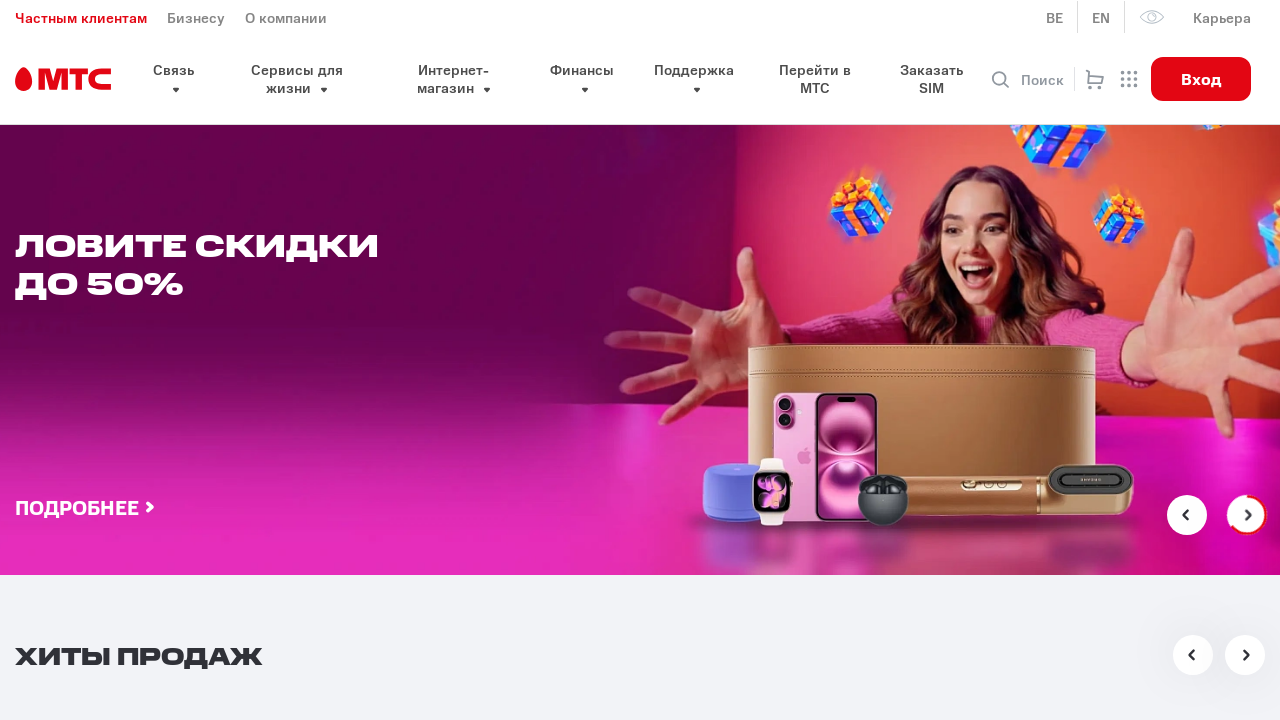

Retrieved text content from online top-up block
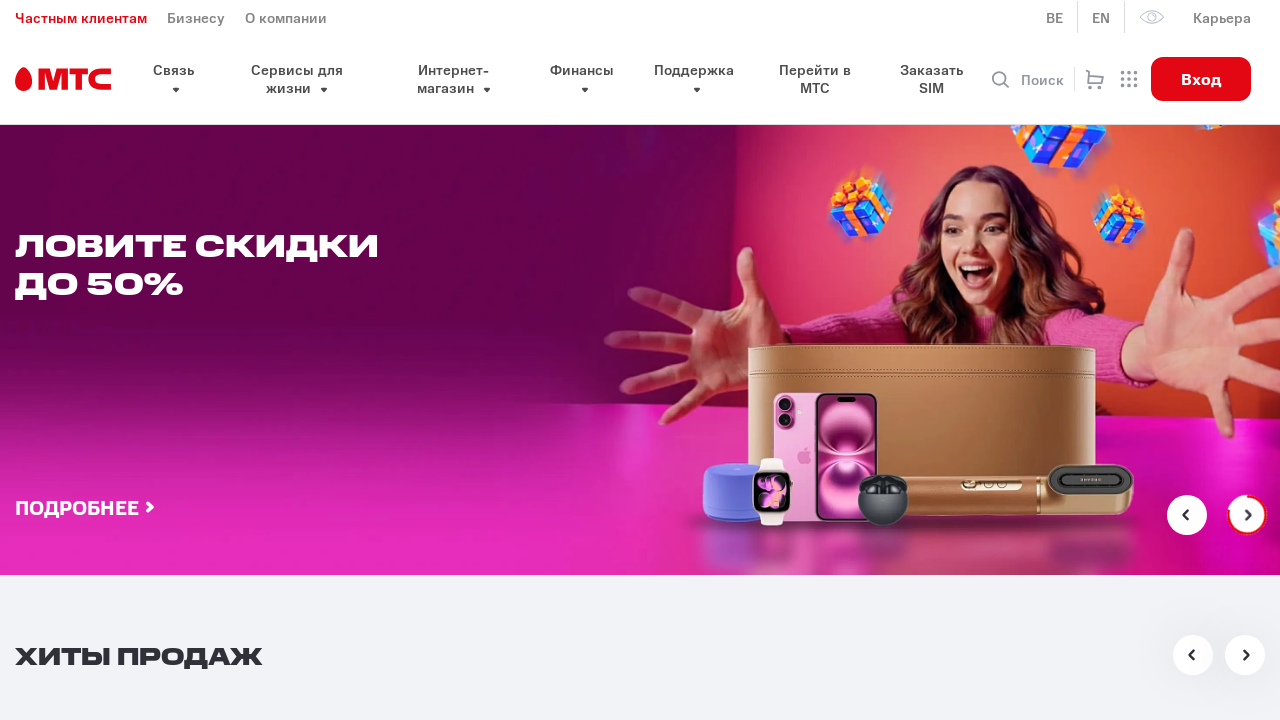

Verified that block contains expected title text 'Онлайн пополнение без комиссии'
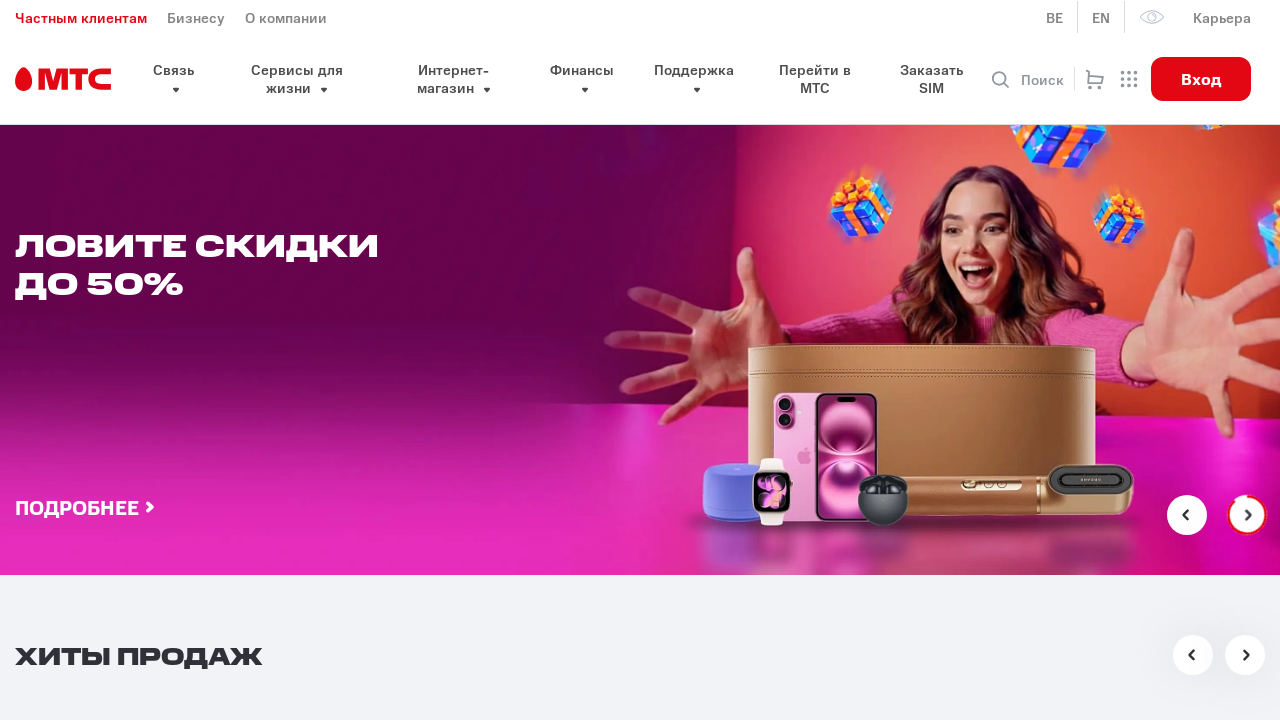

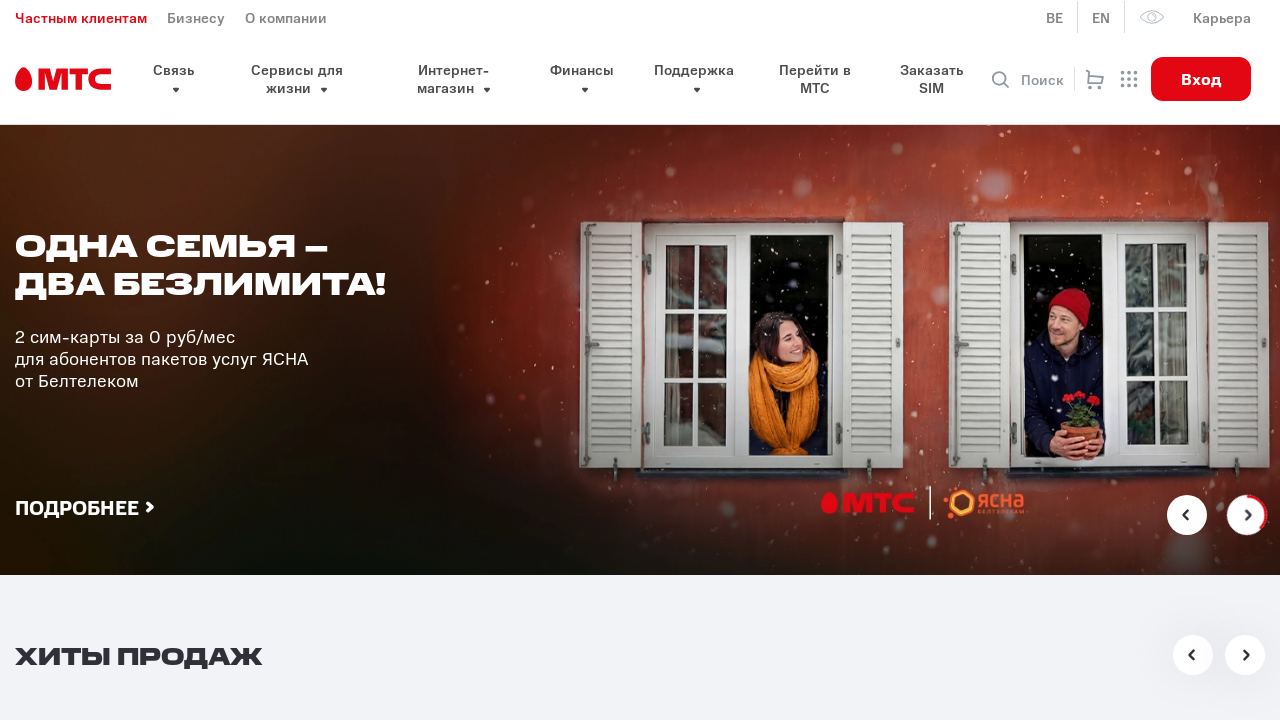